Tests keyboard input by clicking the target input and pressing the Tab key

Starting URL: https://the-internet.herokuapp.com/key_presses

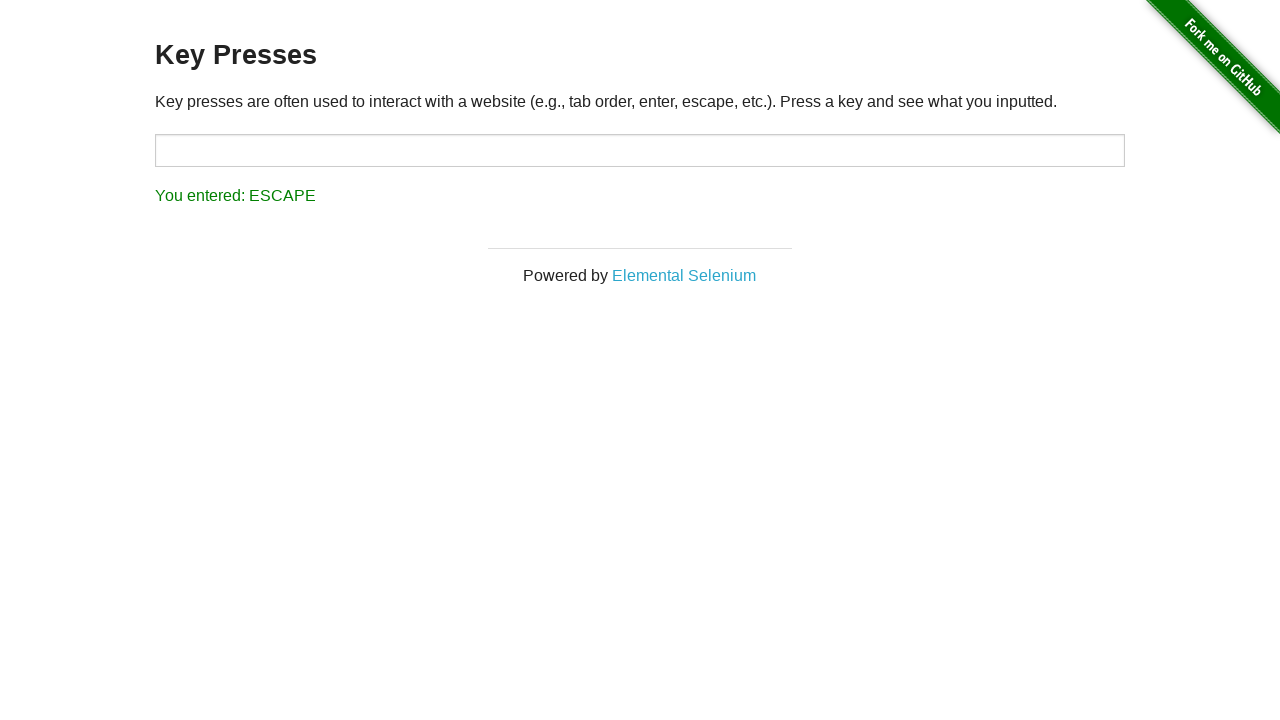

Clicked target input field at (640, 150) on #target
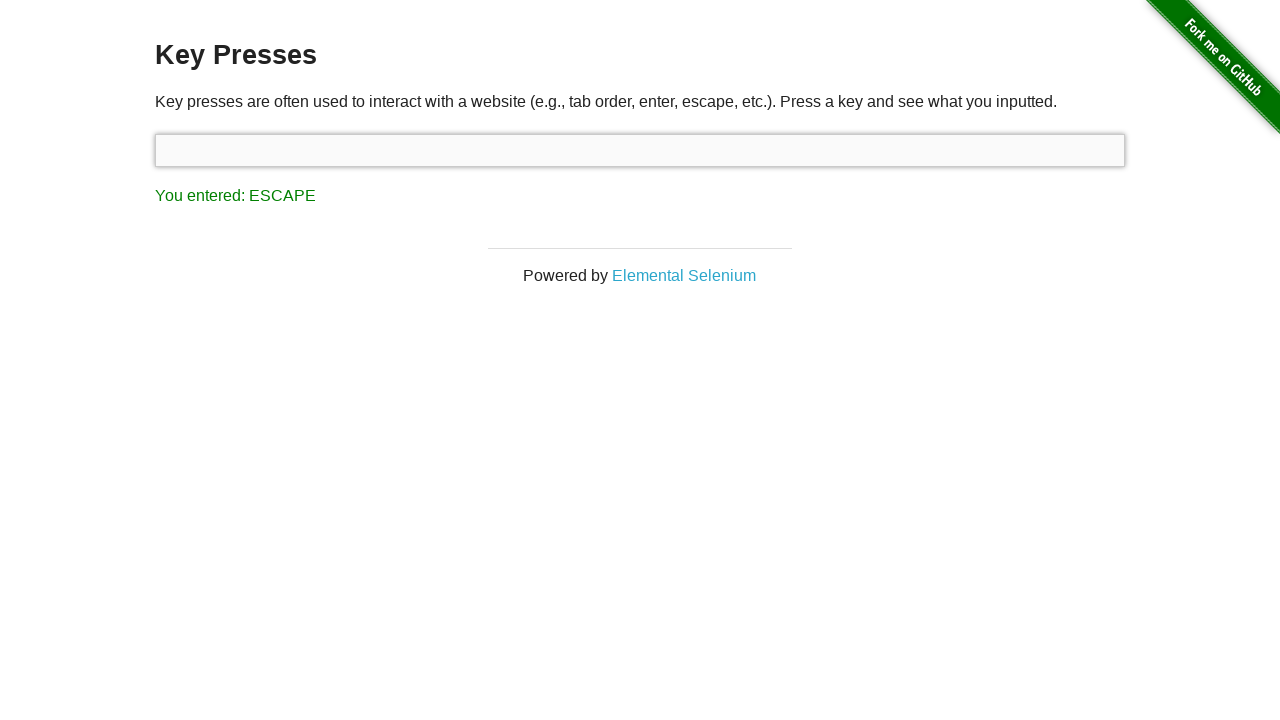

Pressed Tab key
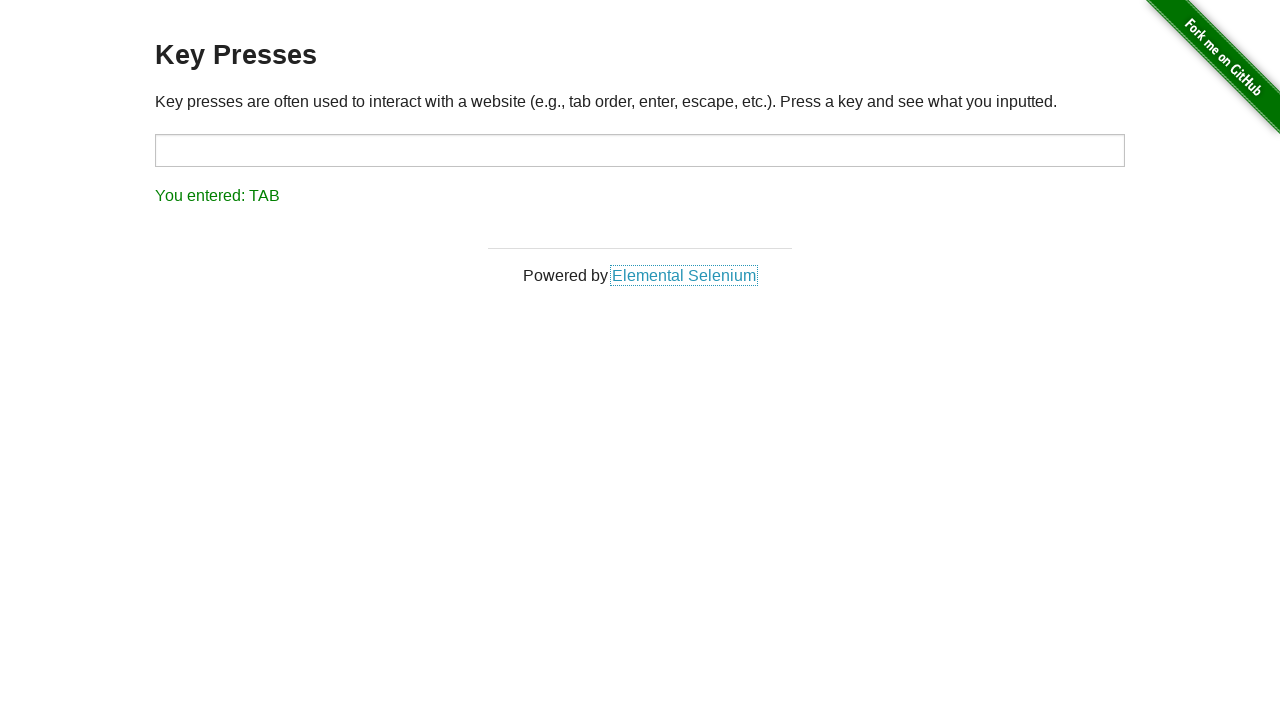

Result element loaded after Tab key press
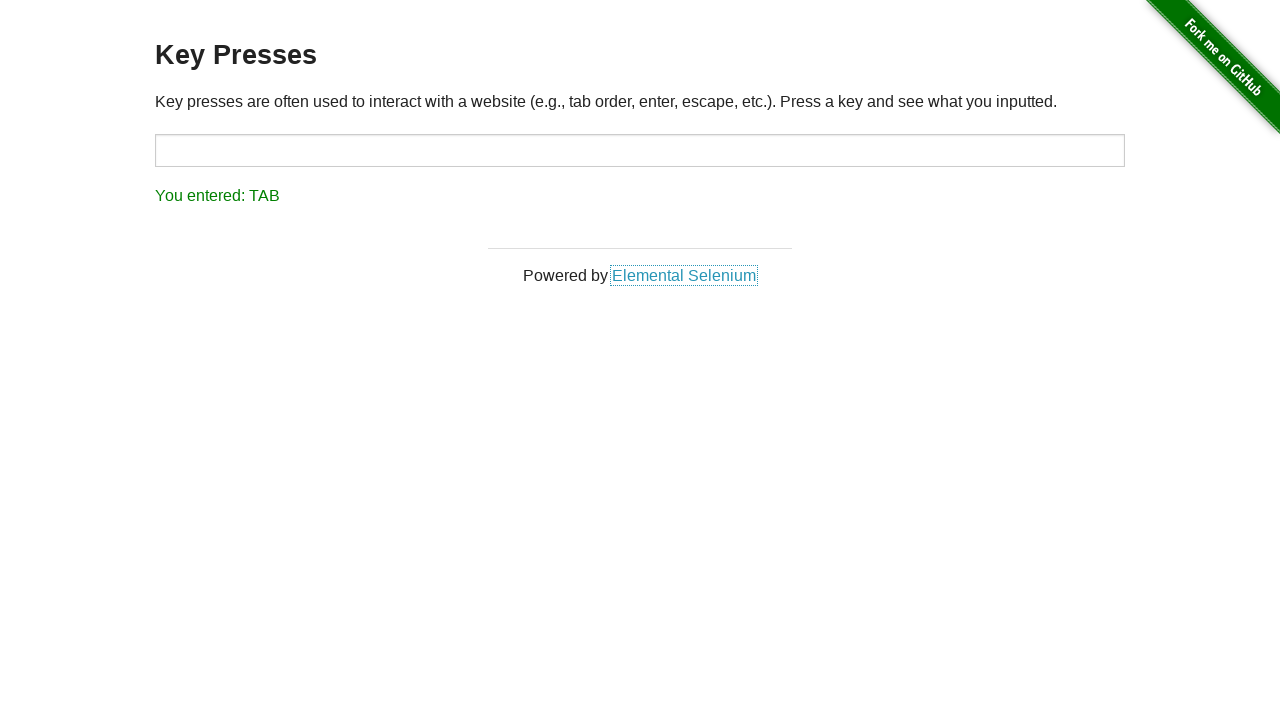

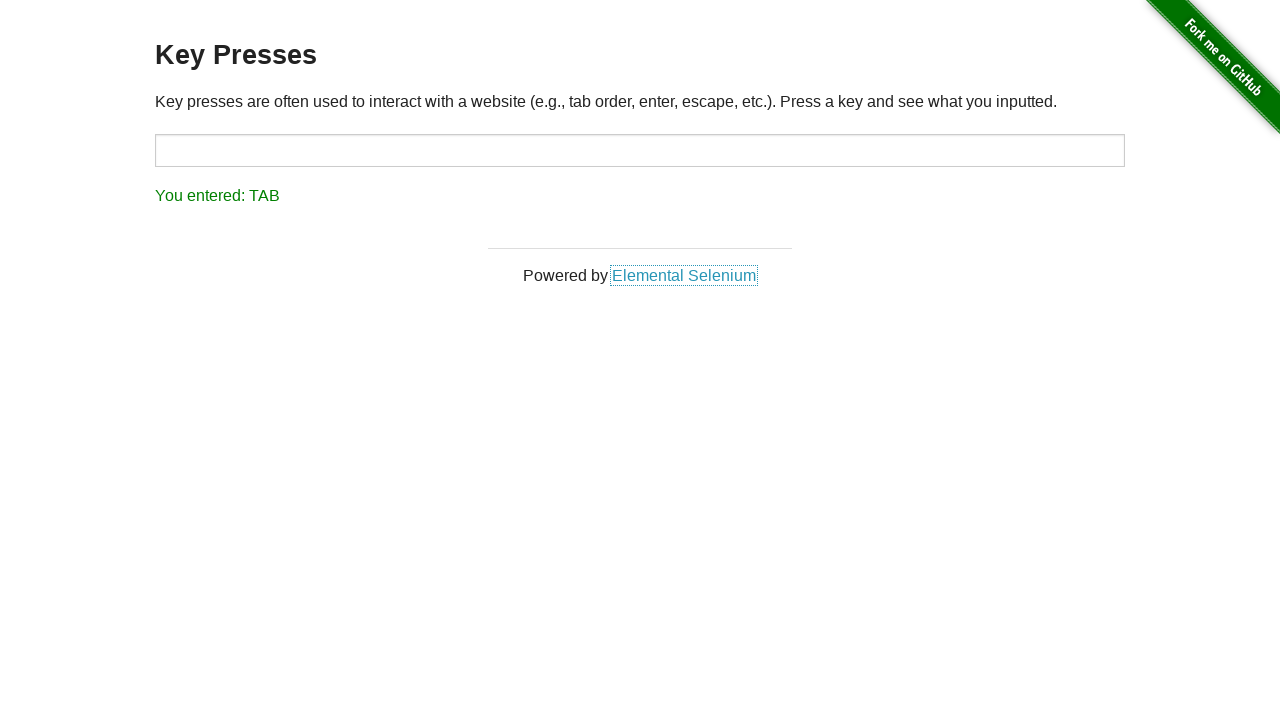